Simple navigation test that opens a webpage displaying Selenium course content information.

Starting URL: http://greenstech.in/selenium-course-content.html

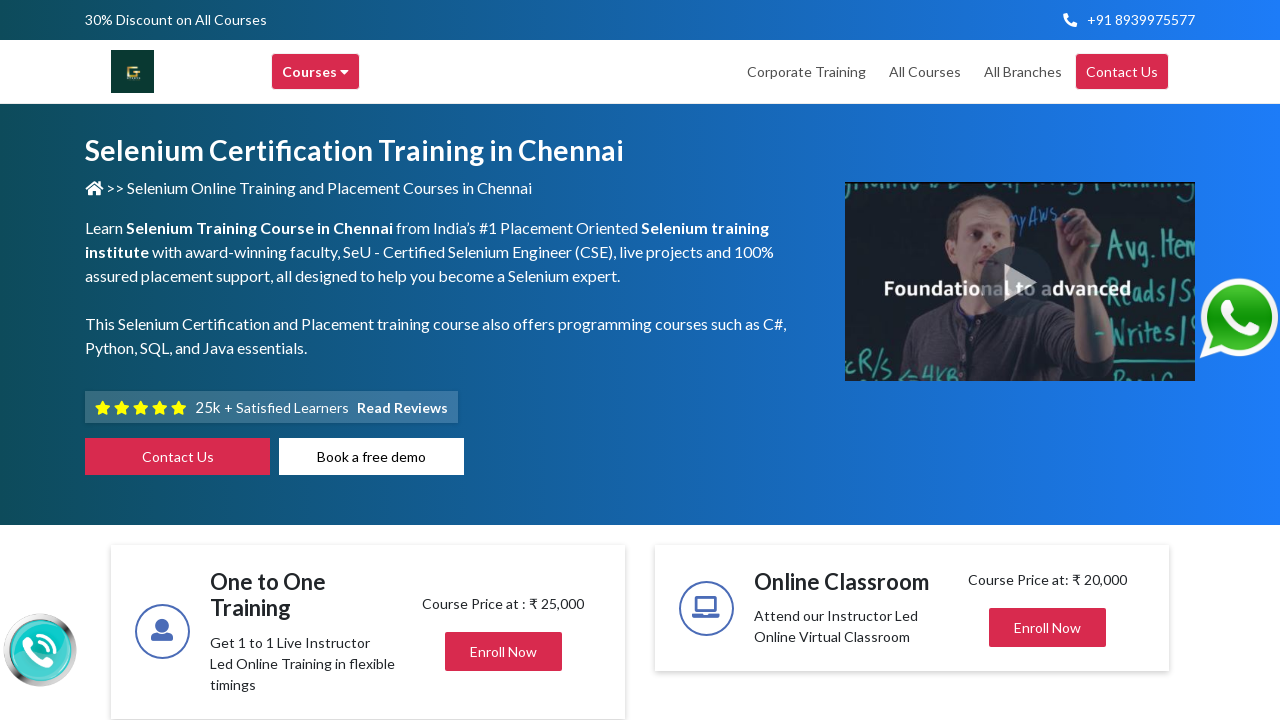

Waited for page to fully load at http://greenstech.in/selenium-course-content.html
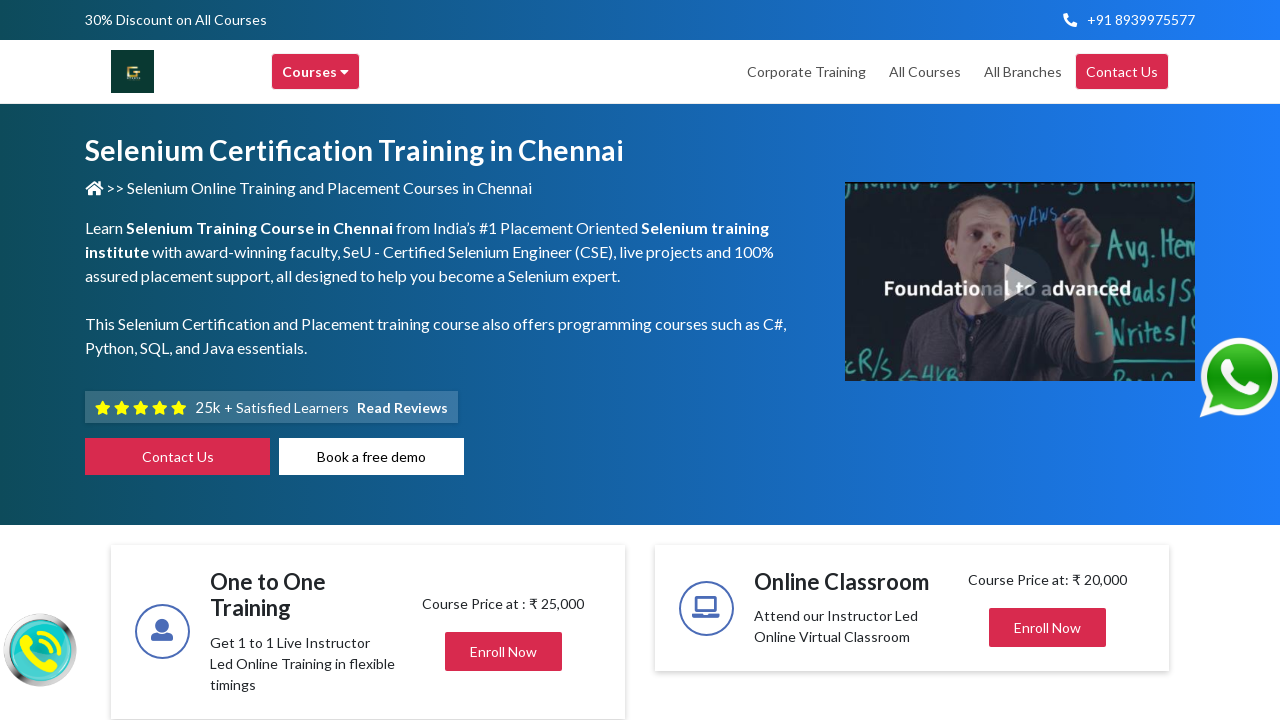

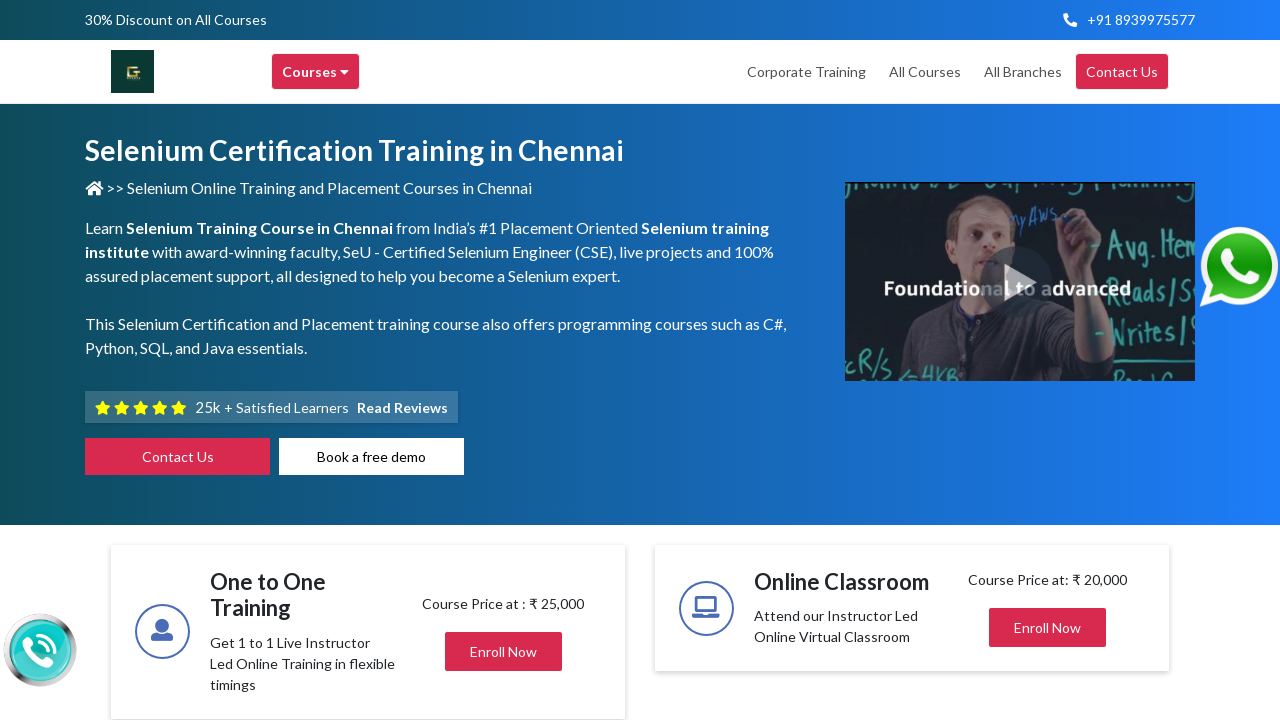